Tests drag and drop functionality by dragging element from column A to column B

Starting URL: http://the-internet.herokuapp.com/drag_and_drop

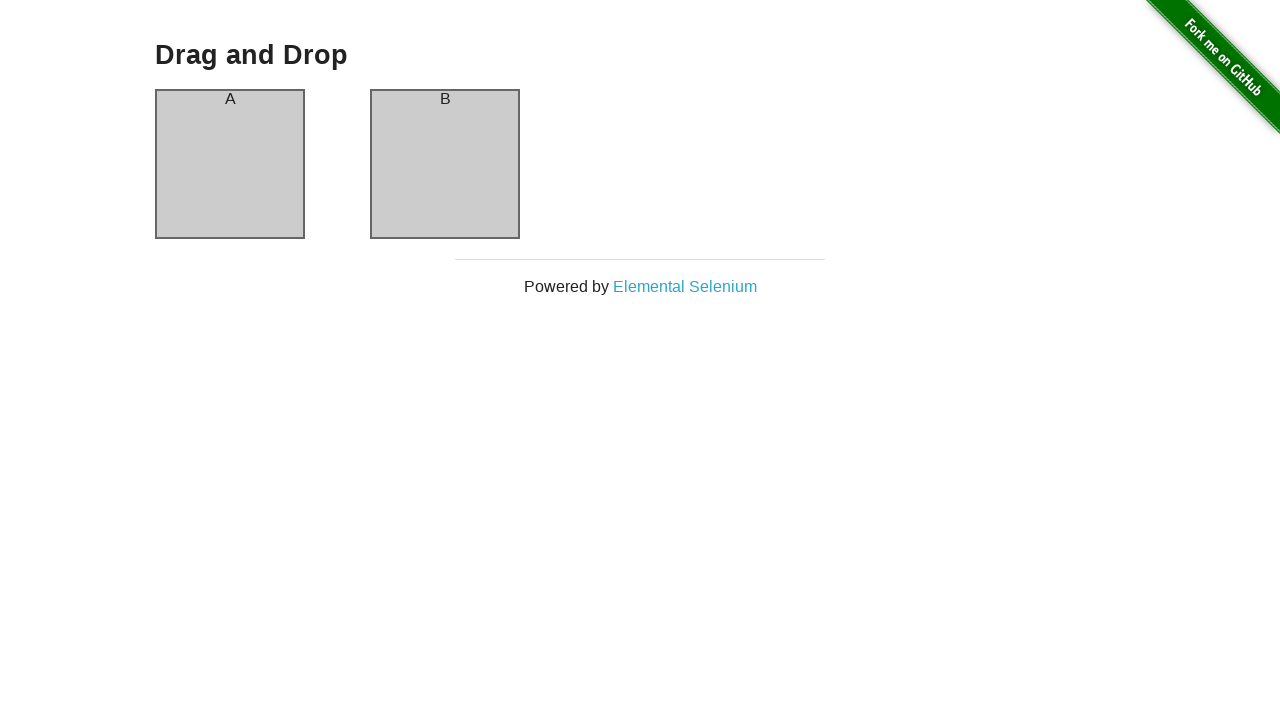

Navigated to drag and drop page
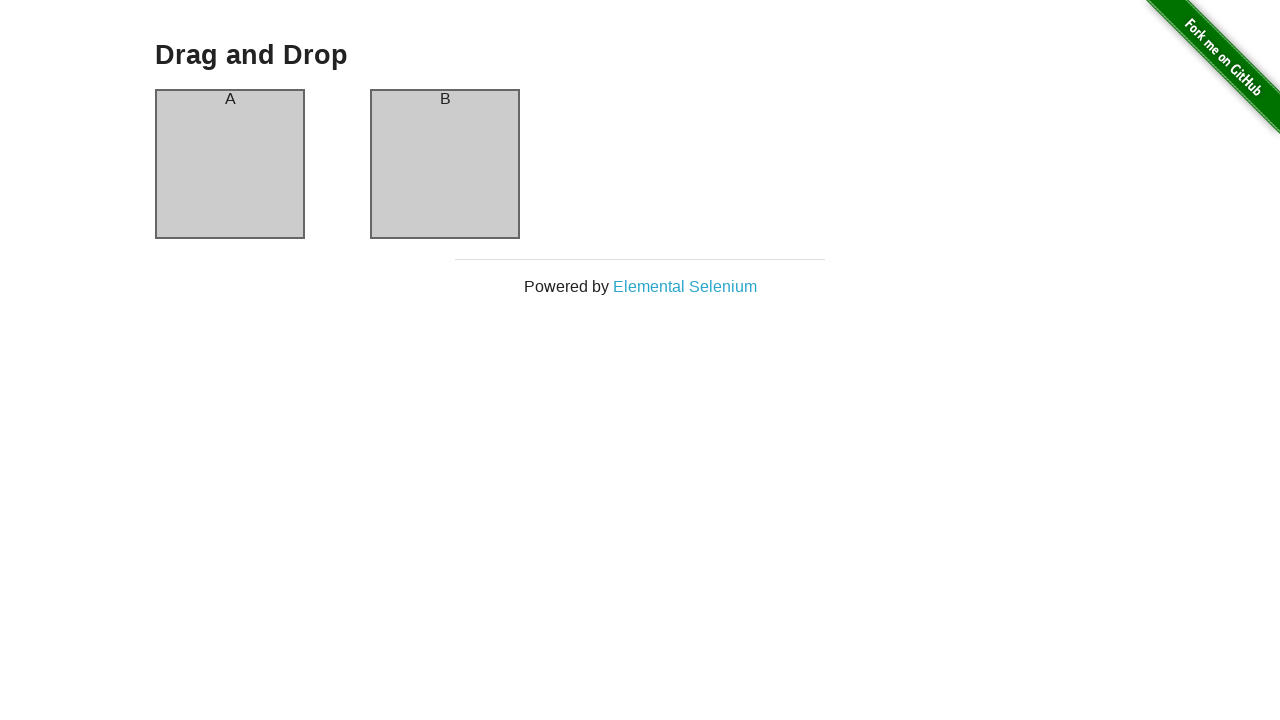

Dragged element from column A to column B at (445, 164)
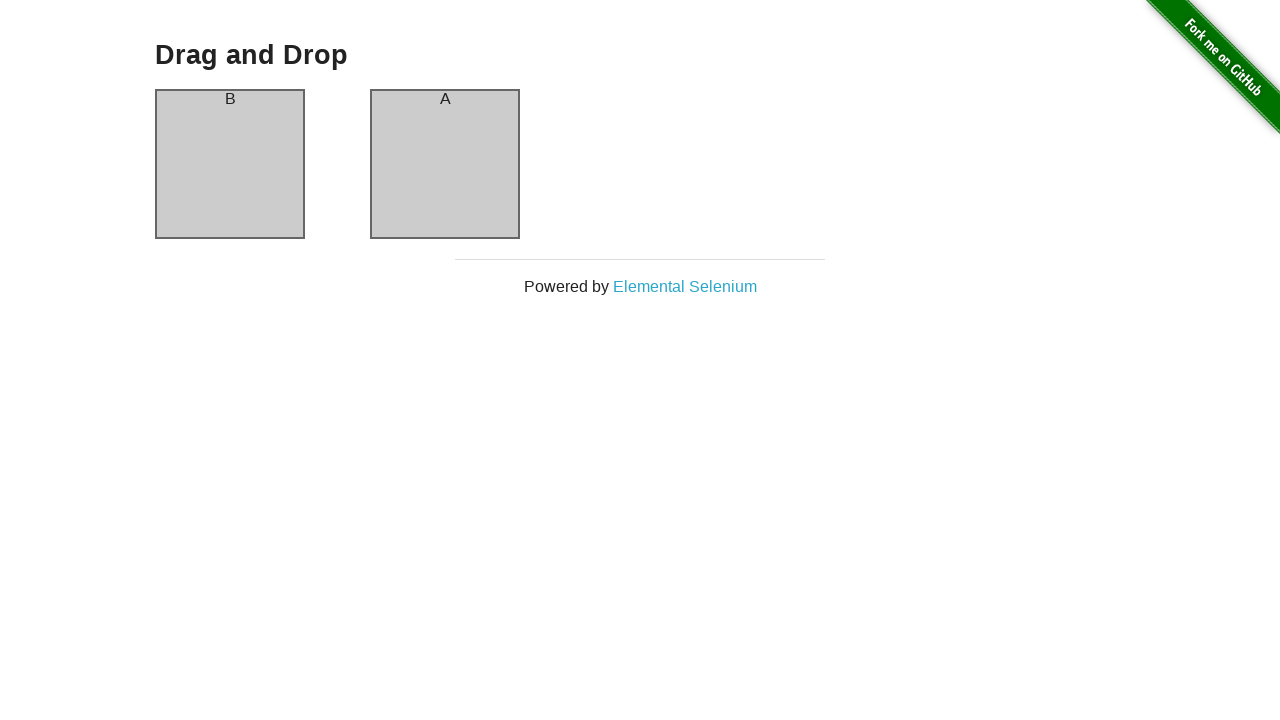

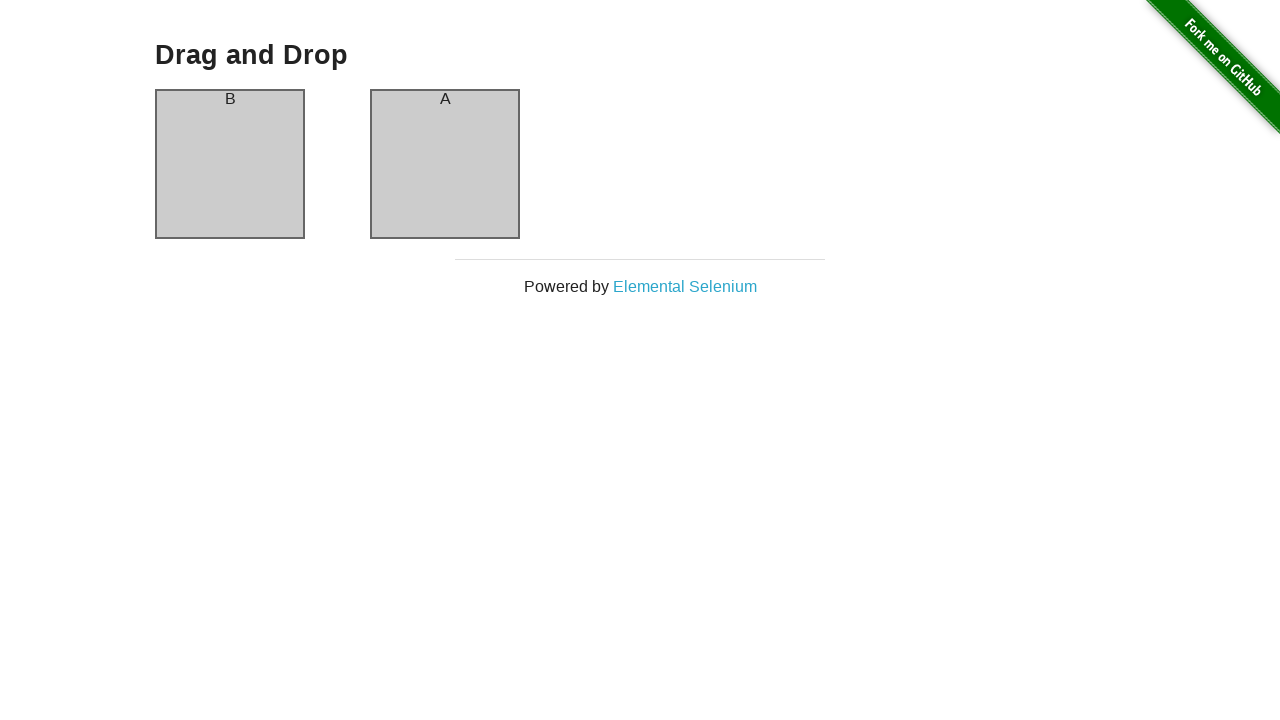